Tests date duration calculator by selecting start and end dates using calendar pickers and calculating the days between them

Starting URL: https://www.timeanddate.com/date/duration.html

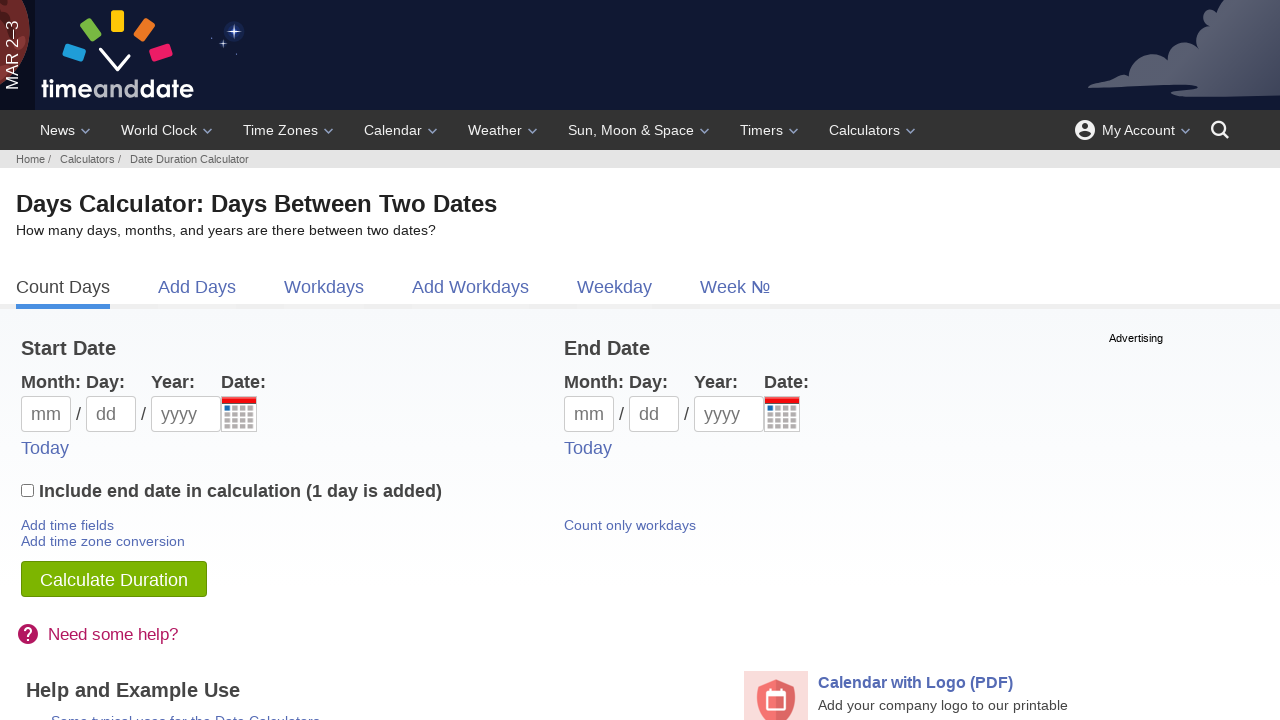

Clicked start date calendar picker button at (239, 414) on xpath=//h2[contains(text(),'Start Date')]//following::div[1]/div[4]/button
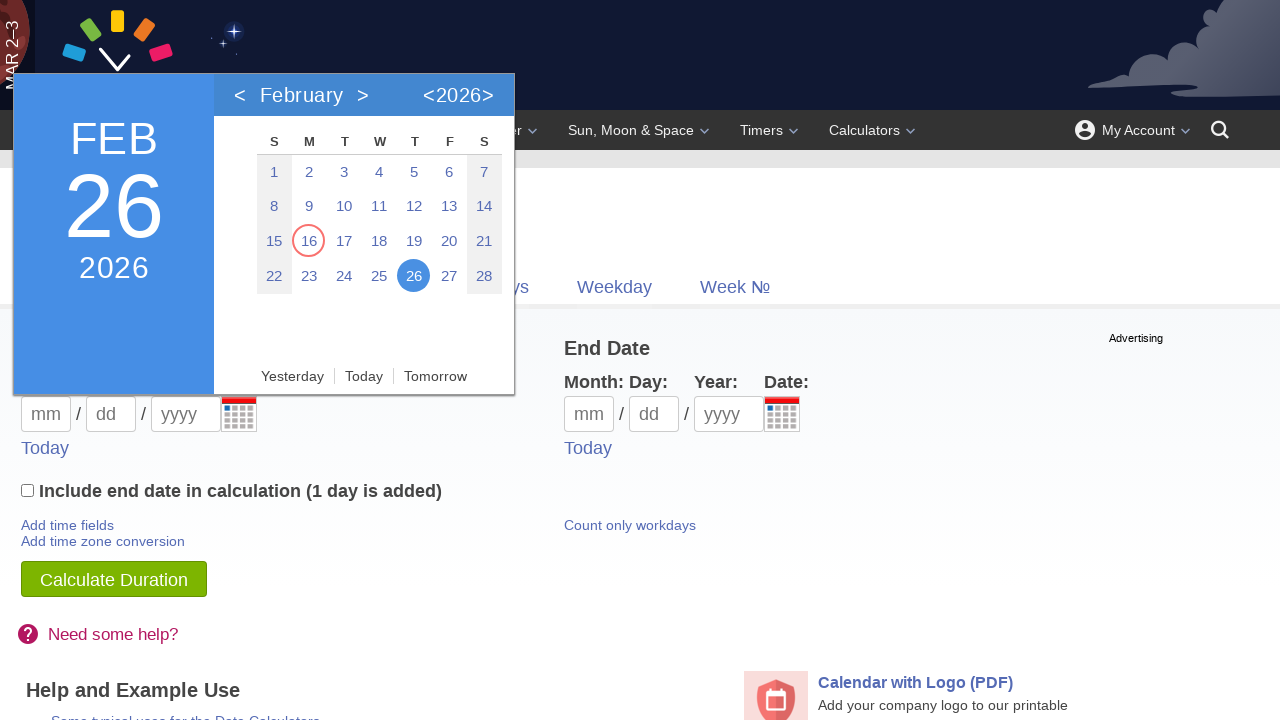

Clicked next month button in start date picker at (363, 95) on xpath=//a[@onclick='Picker.stepMonth(1);']
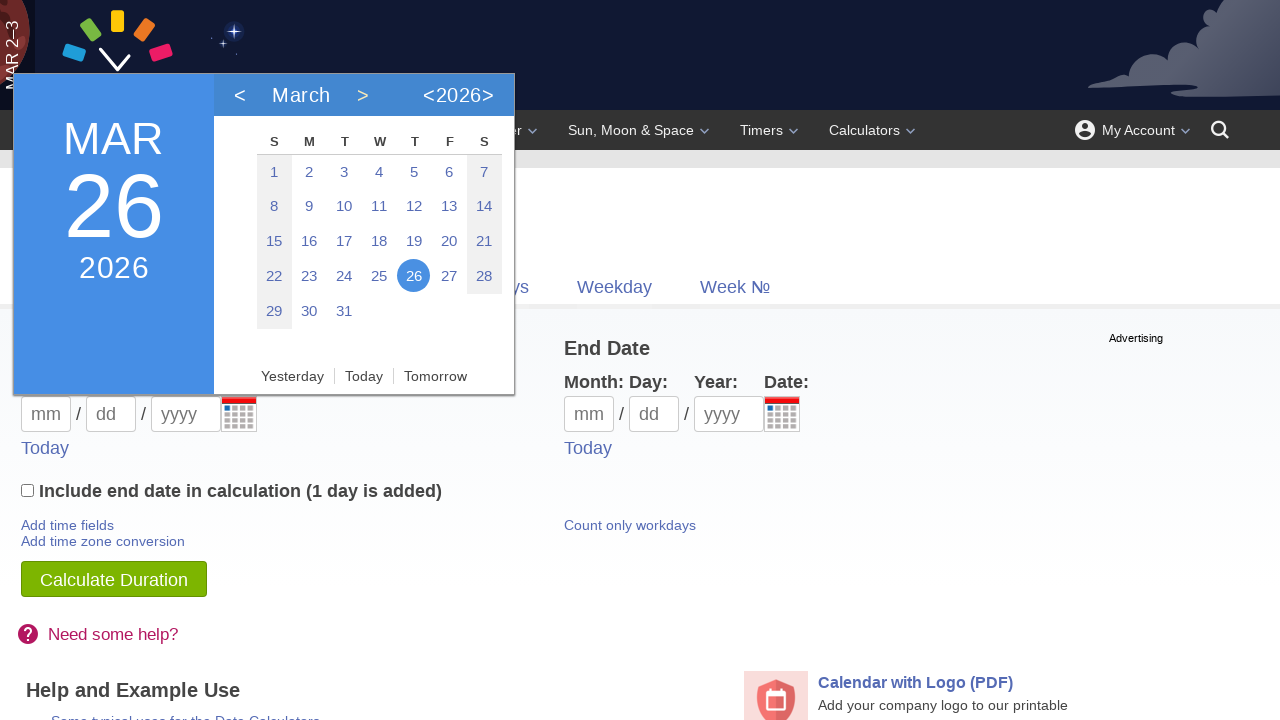

Clicked next month button in start date picker at (363, 95) on xpath=//a[@onclick='Picker.stepMonth(1);']
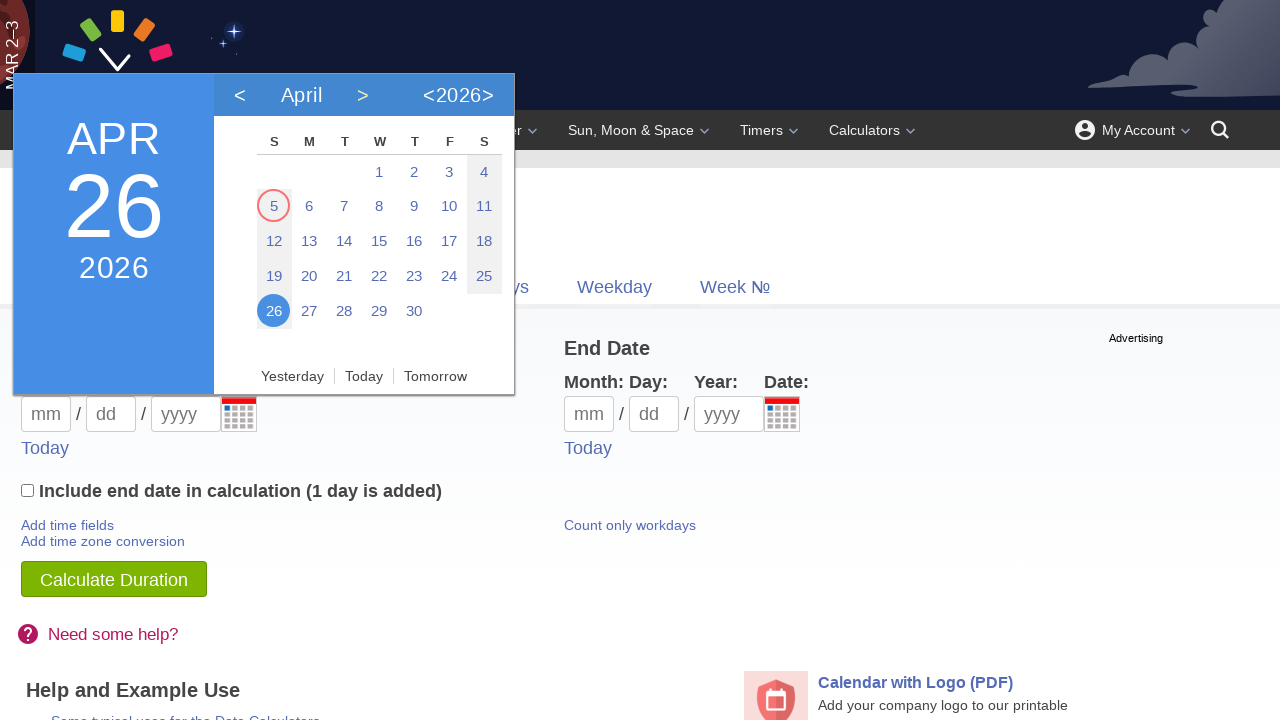

Clicked next month button in start date picker at (363, 95) on xpath=//a[@onclick='Picker.stepMonth(1);']
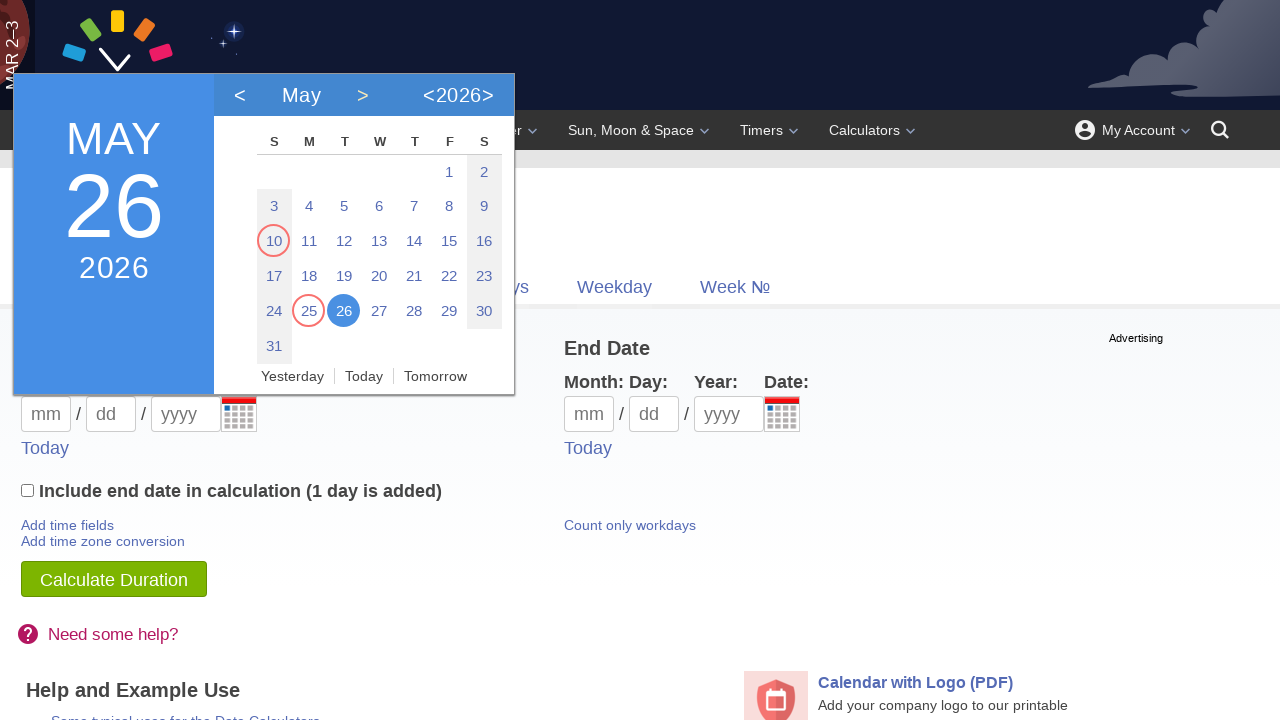

Clicked next month button in start date picker at (363, 95) on xpath=//a[@onclick='Picker.stepMonth(1);']
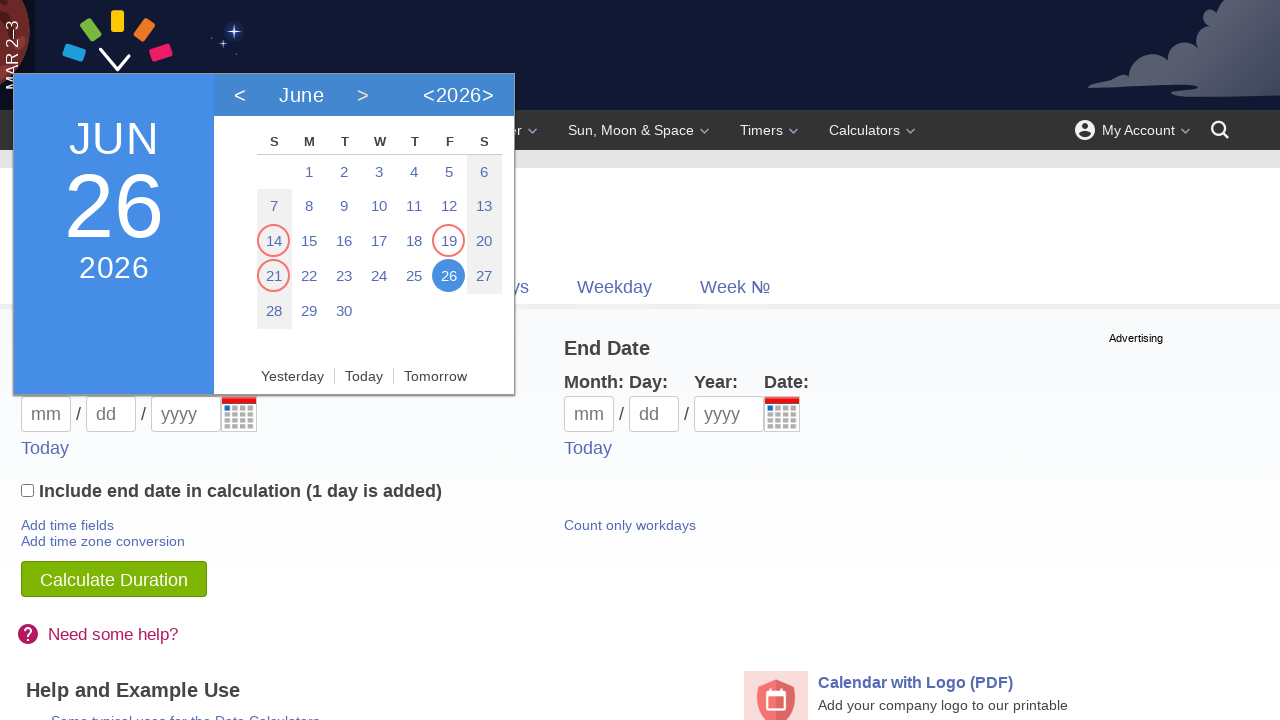

Clicked next month button in start date picker at (363, 95) on xpath=//a[@onclick='Picker.stepMonth(1);']
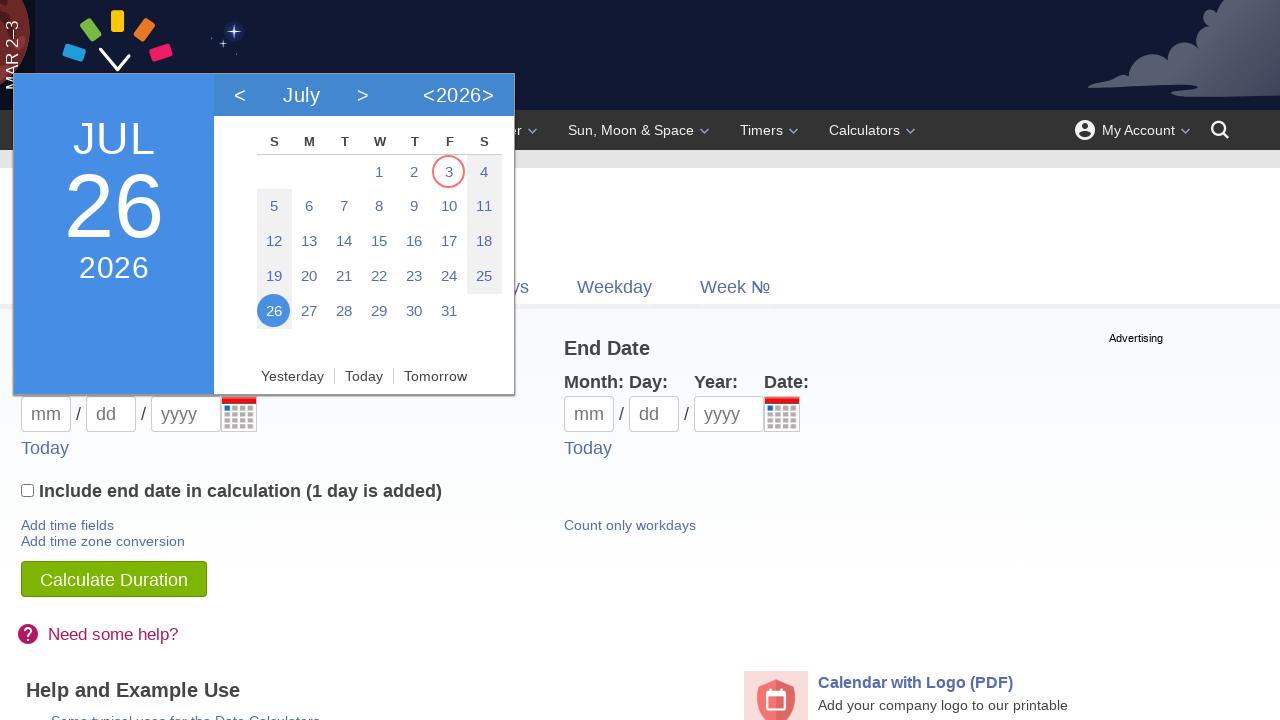

Clicked end date calendar picker button at (782, 414) on xpath=//h2[text()='End Date']//following::div[1]/div[4]/button
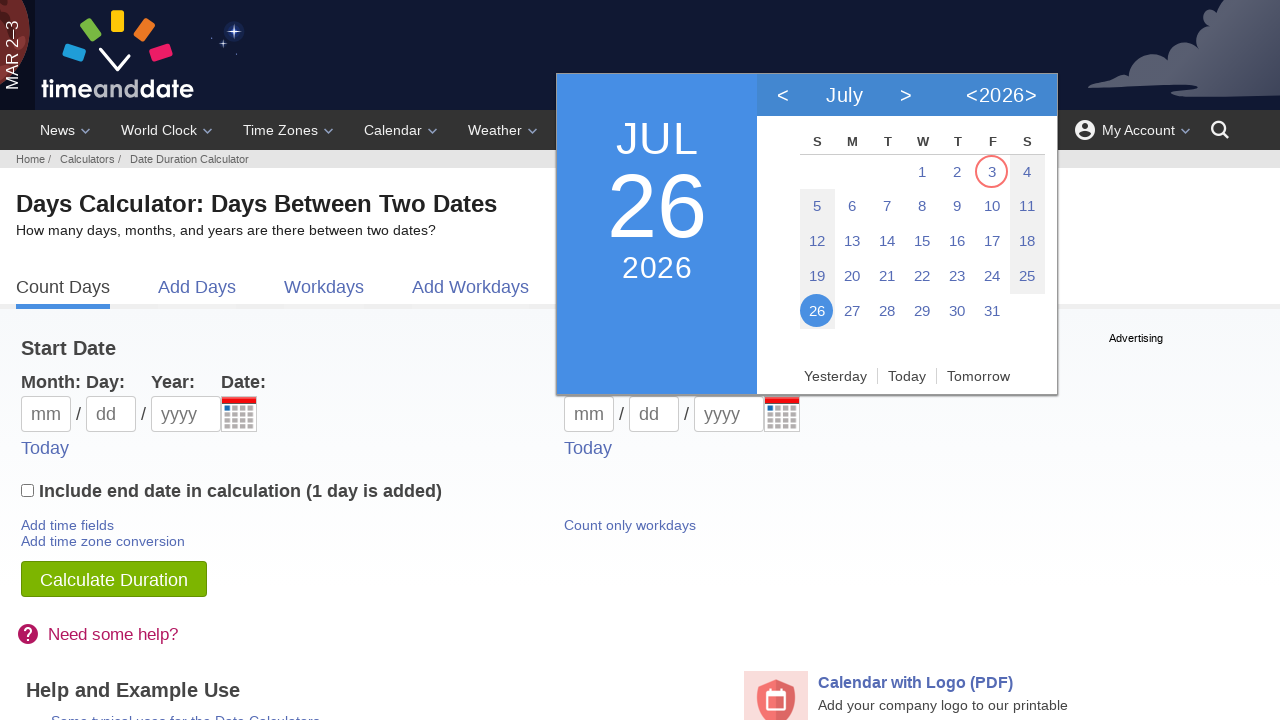

Clicked next month button in end date picker at (906, 95) on xpath=//a[@onclick='Picker.stepMonth(1);']
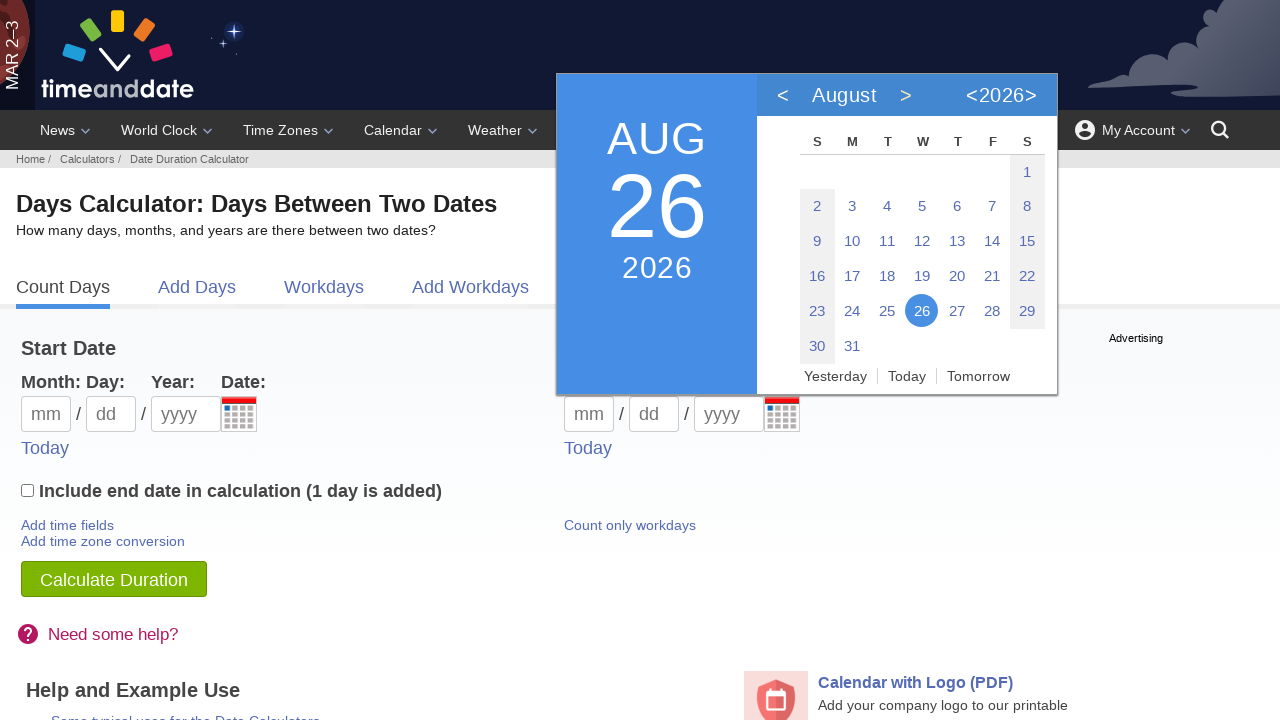

Clicked next month button in end date picker at (906, 95) on xpath=//a[@onclick='Picker.stepMonth(1);']
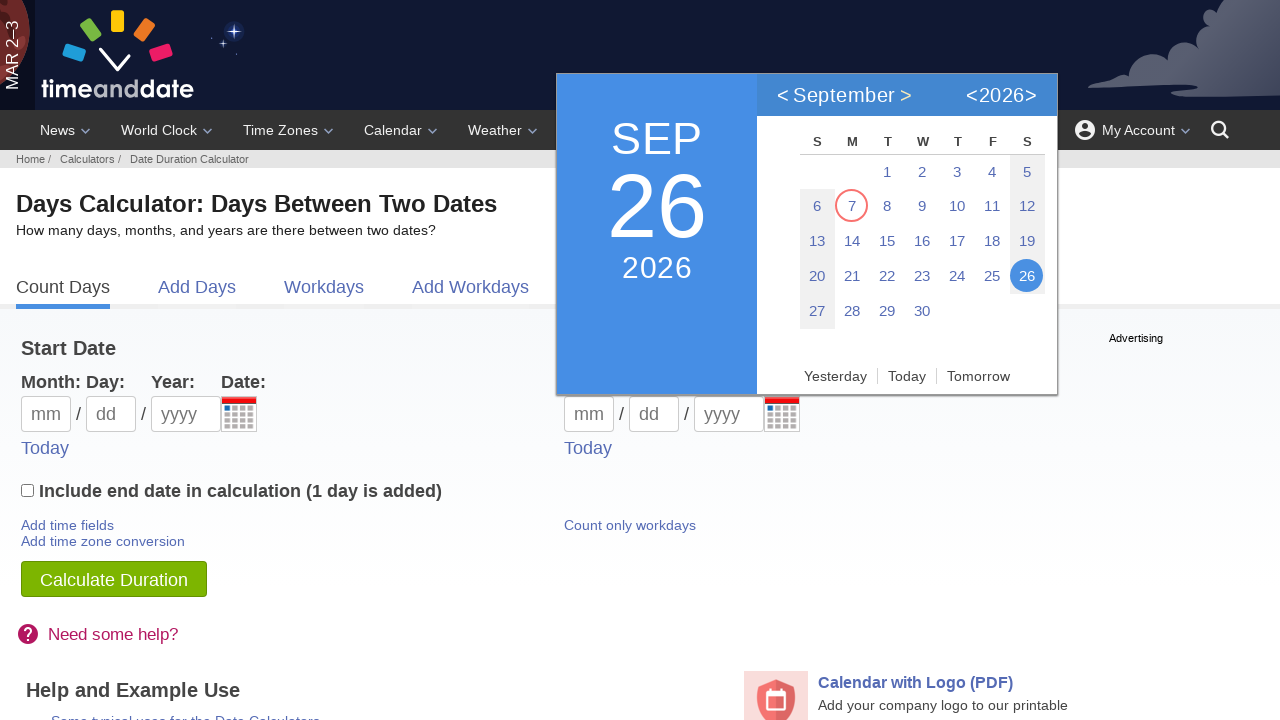

Selected September 19 as end date at (1026, 240) on xpath=//a[text()='19']
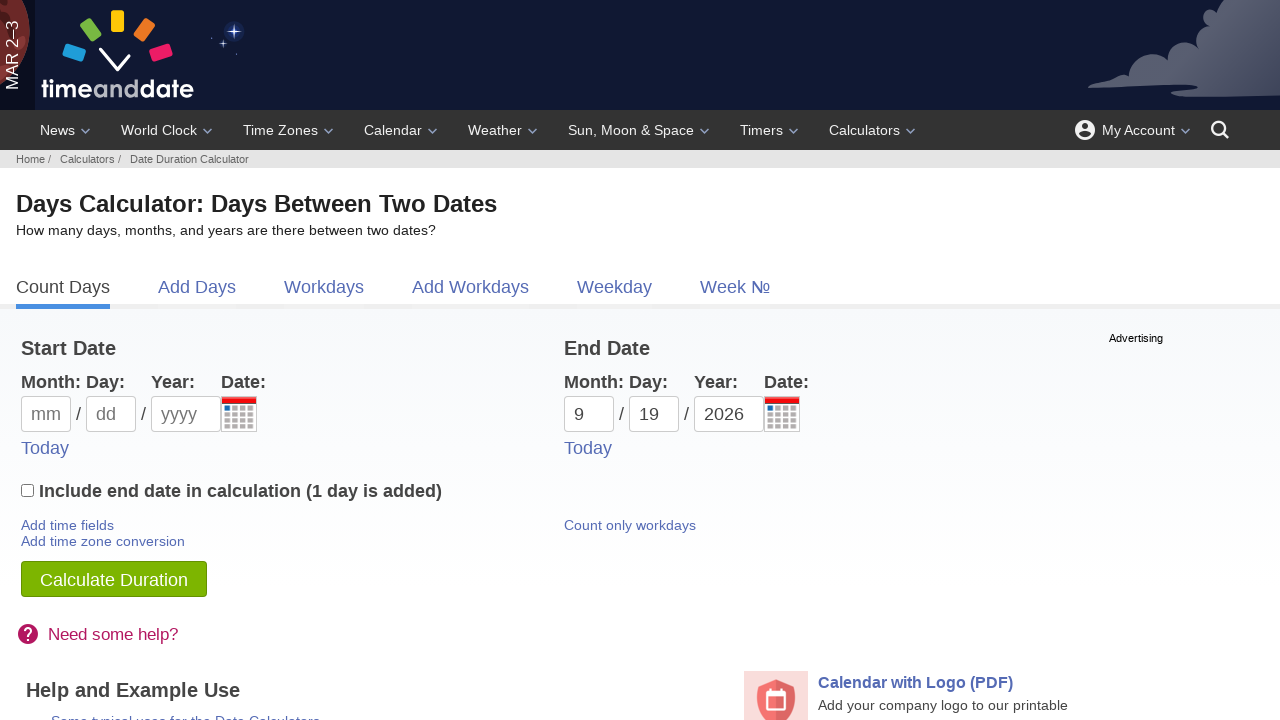

Clicked submit button to calculate date duration at (114, 579) on xpath=//input[@id='subbut2']
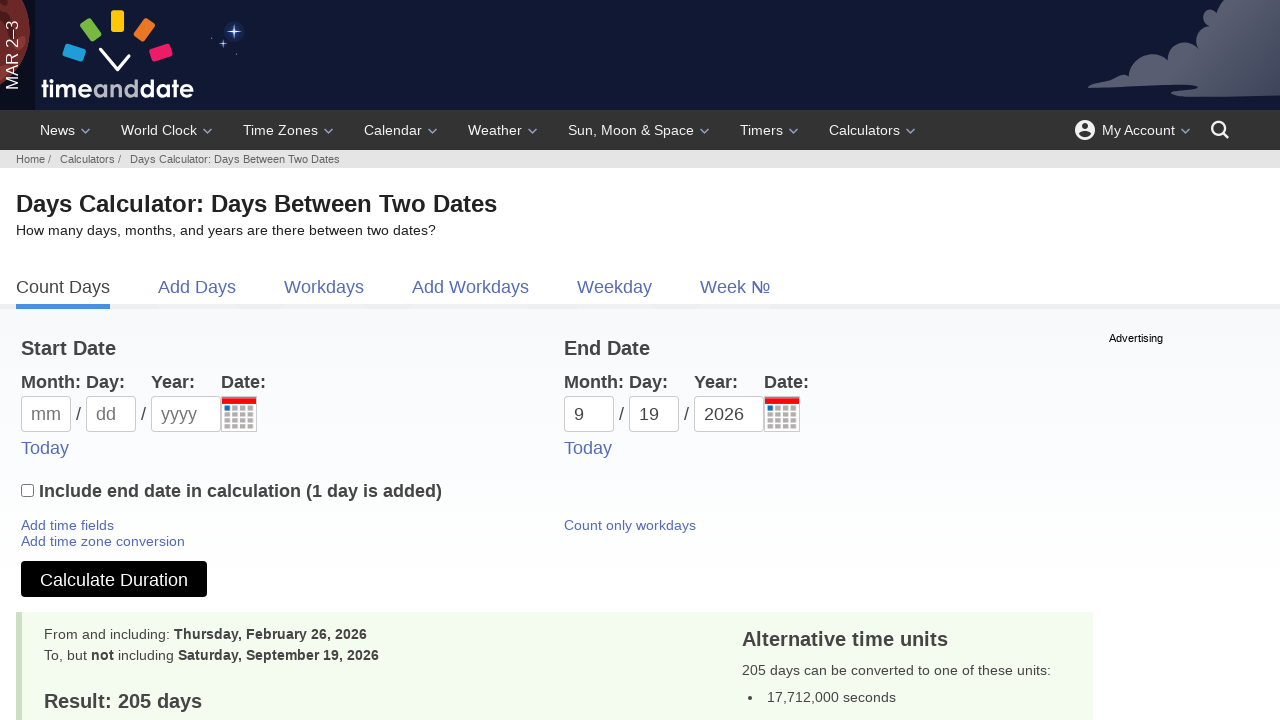

Duration calculation result displayed
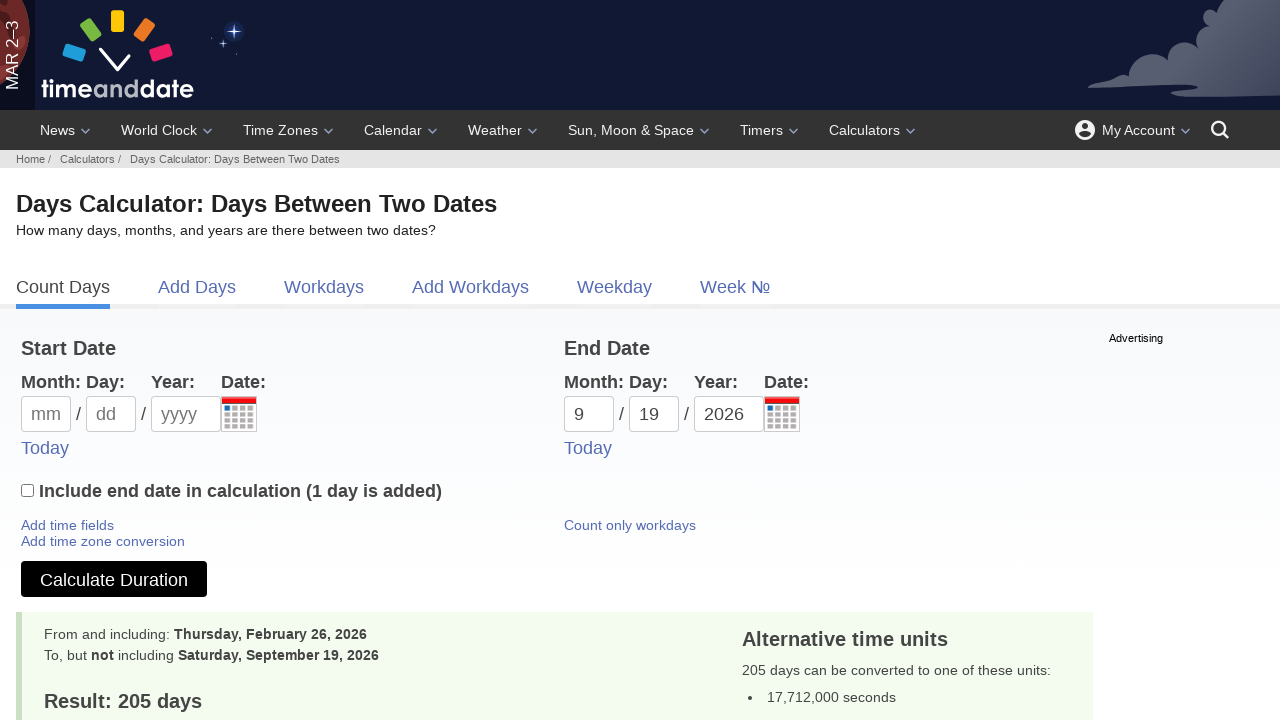

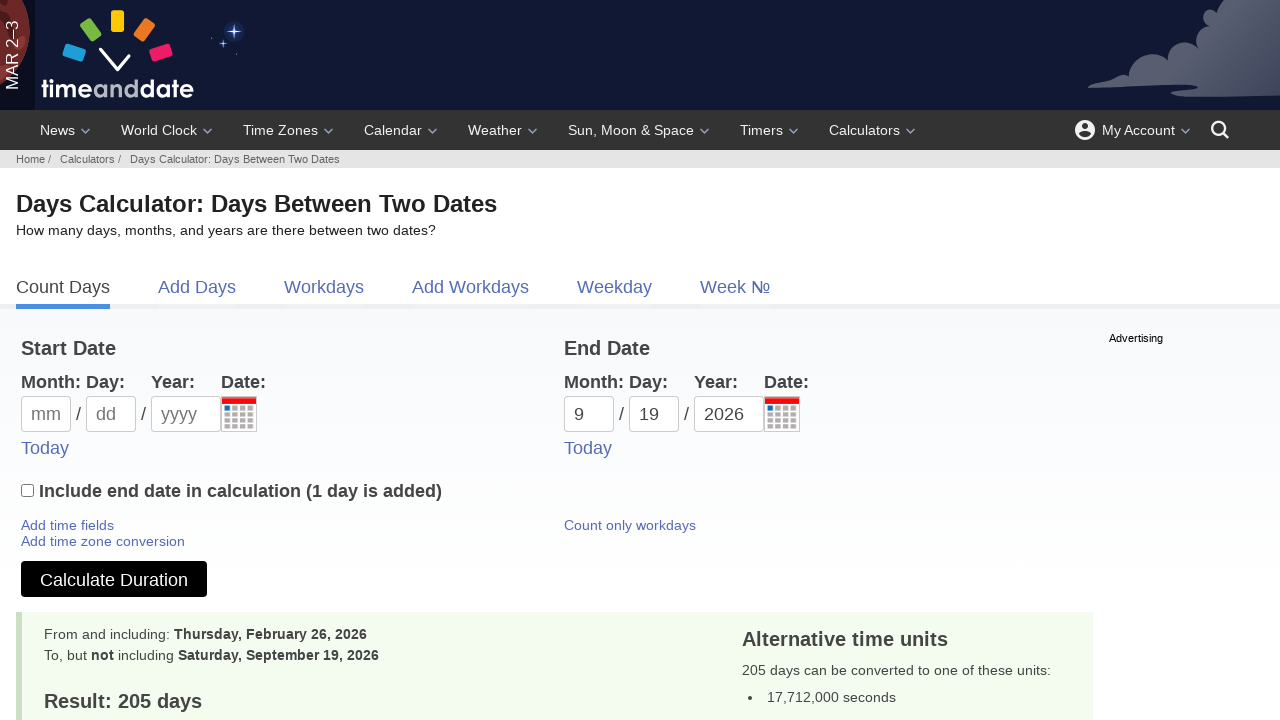